Navigates to the TutorialsNinja demo site and takes a screenshot of the page

Starting URL: https://tutorialsninja.com/demo/

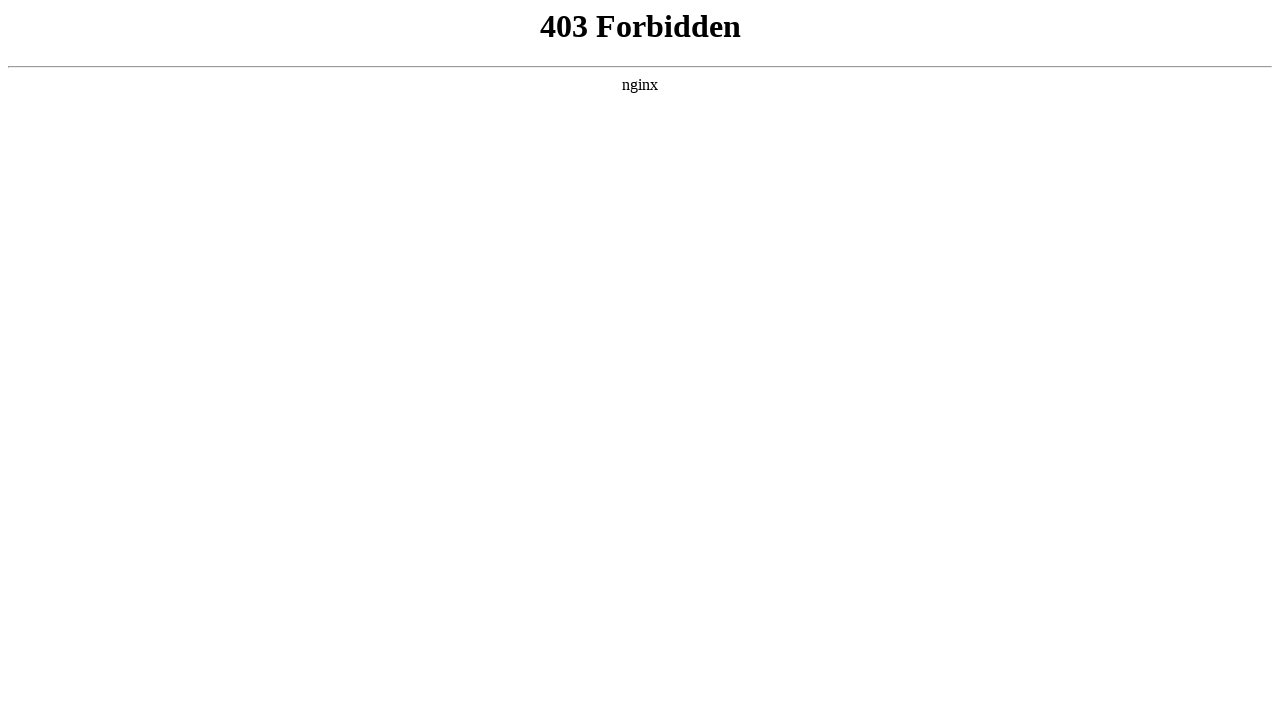

Waited for page to fully load with networkidle state
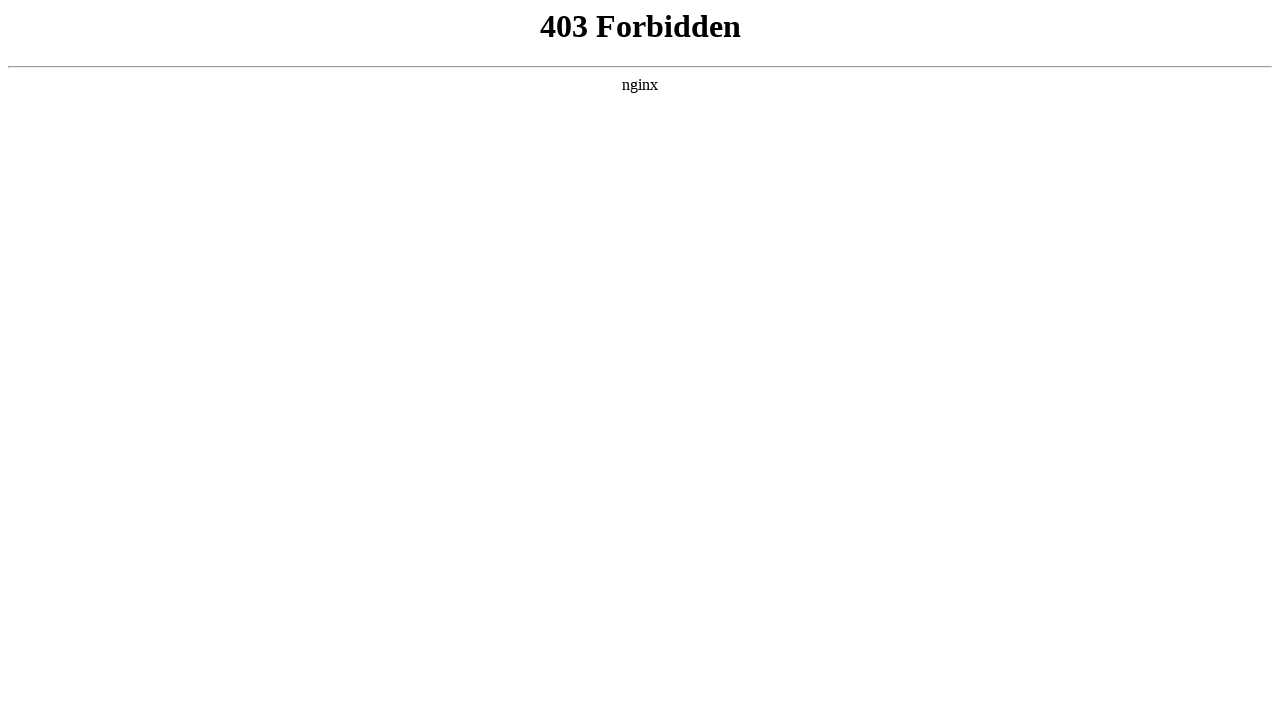

Took screenshot of TutorialsNinja demo site homepage
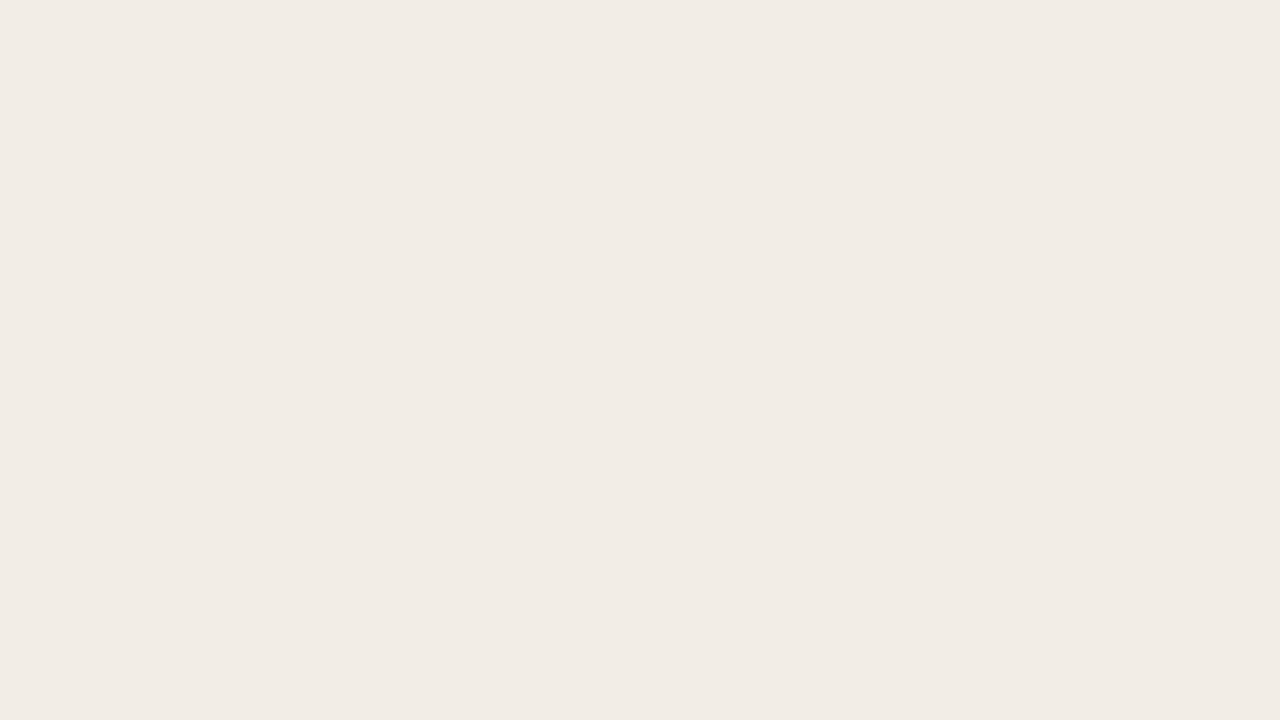

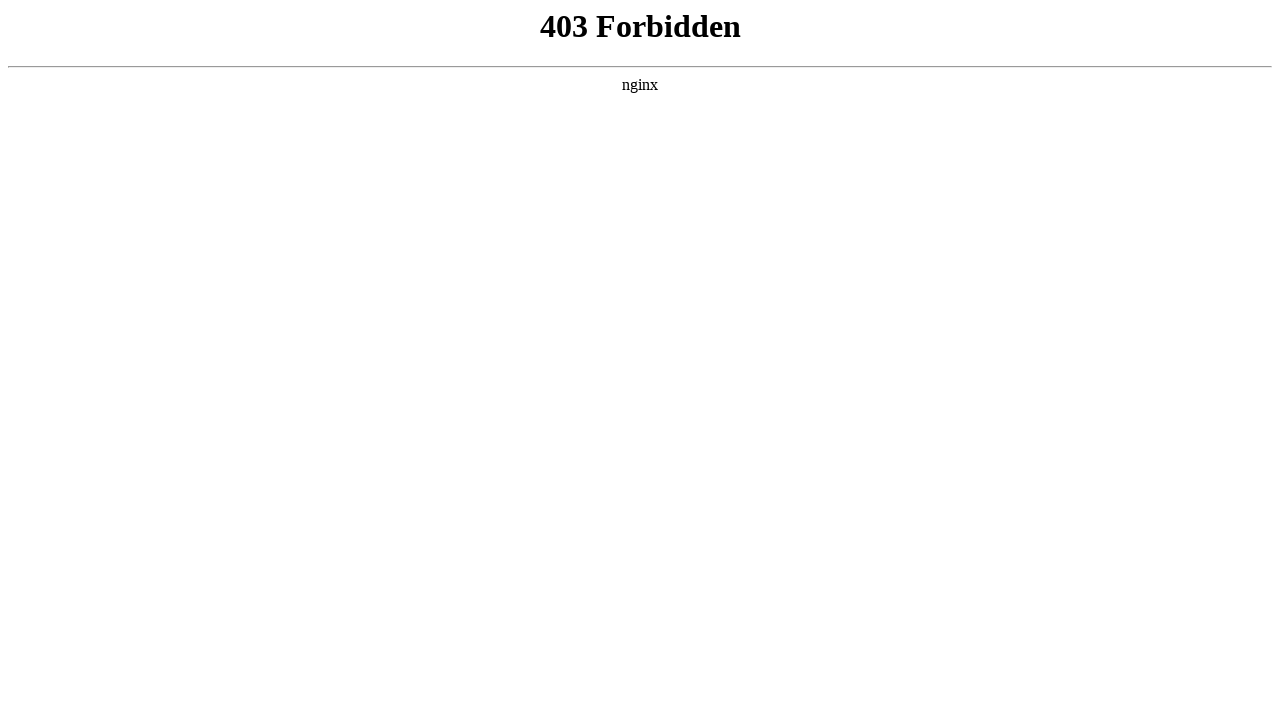